Tests the Add/Remove Elements page with zero additions (simulating invalid input like negative numbers or strings), verifying no elements are created

Starting URL: https://the-internet.herokuapp.com/

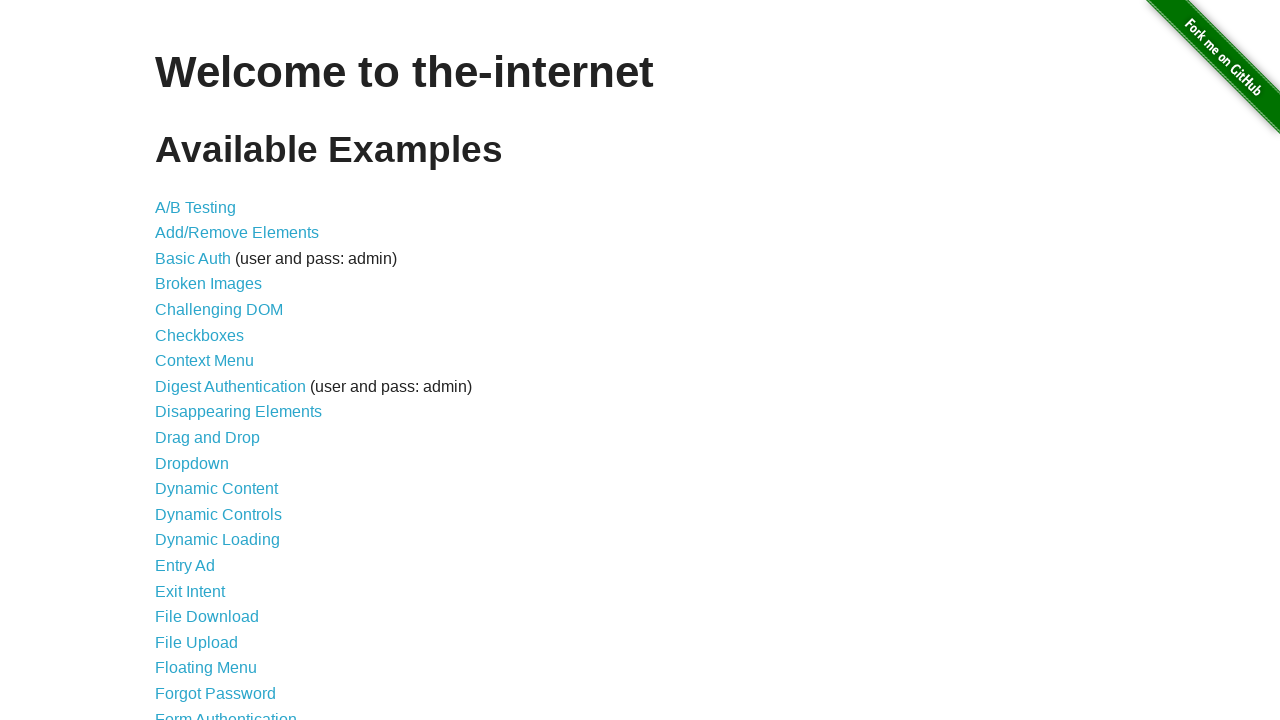

Clicked on Add/Remove Elements link at (237, 233) on xpath=//html/body/div[2]/div/ul/li[2]/a
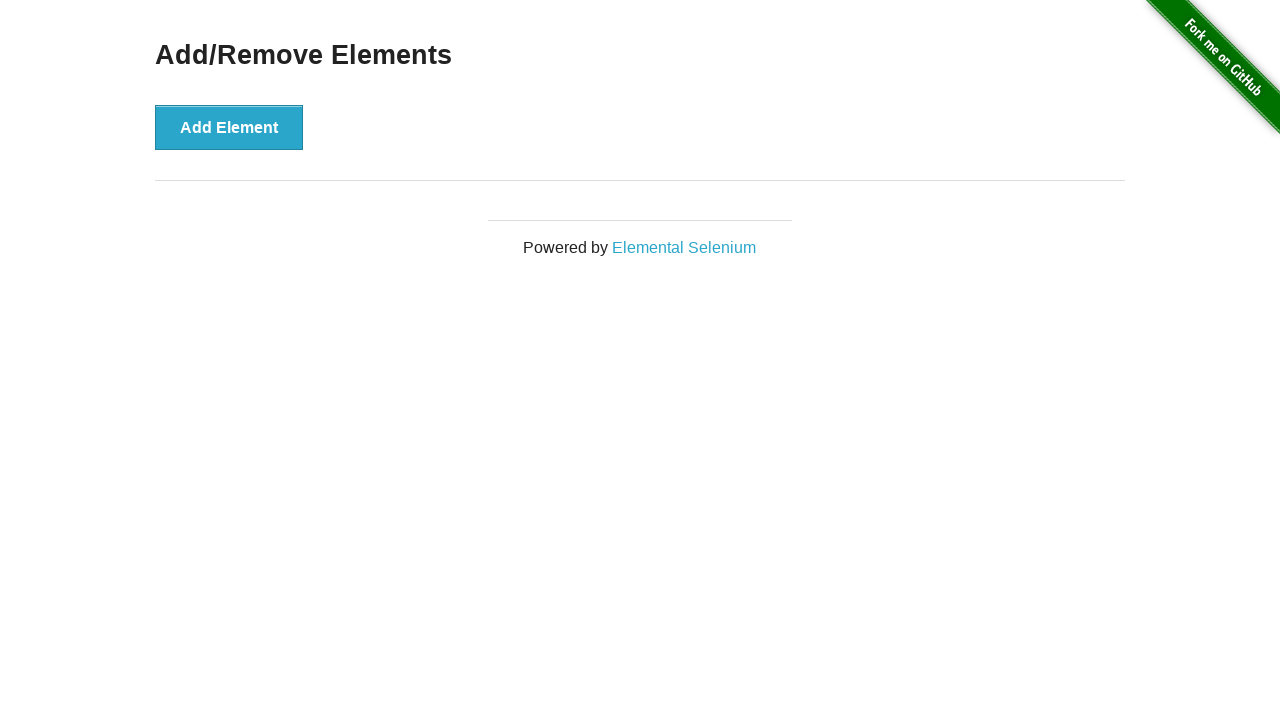

Add Element button became visible
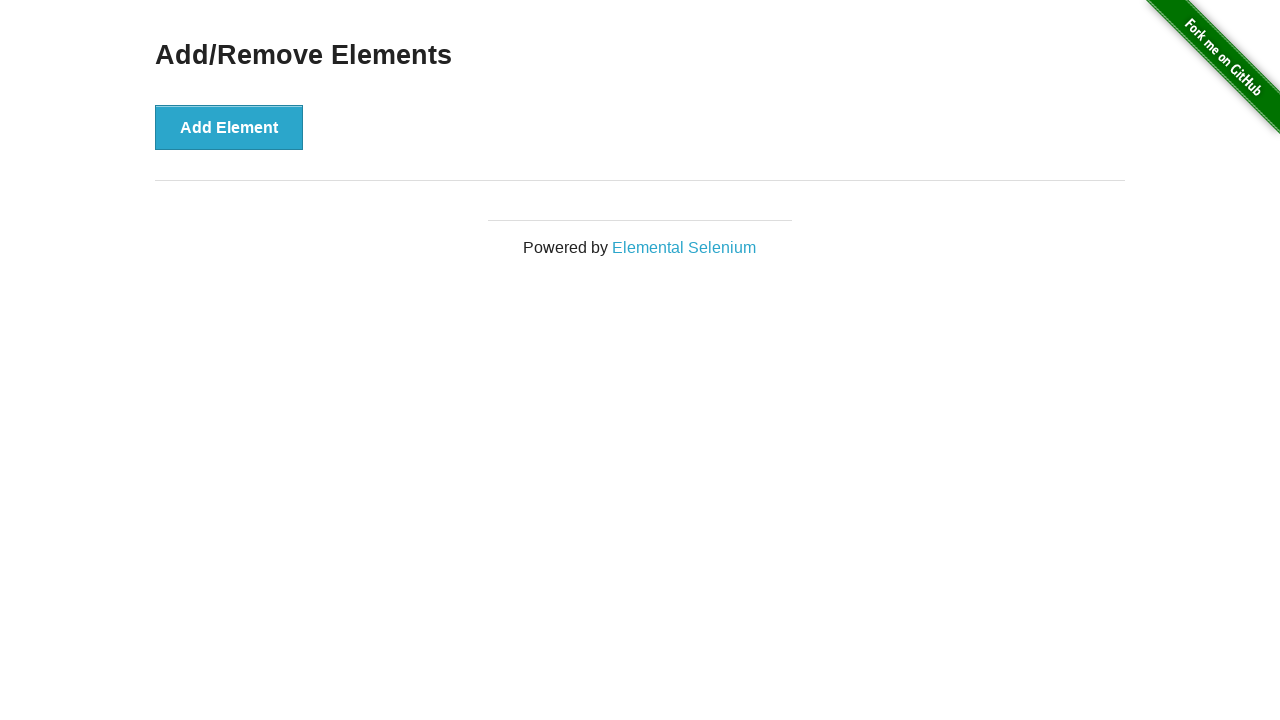

Located delete buttons on the page
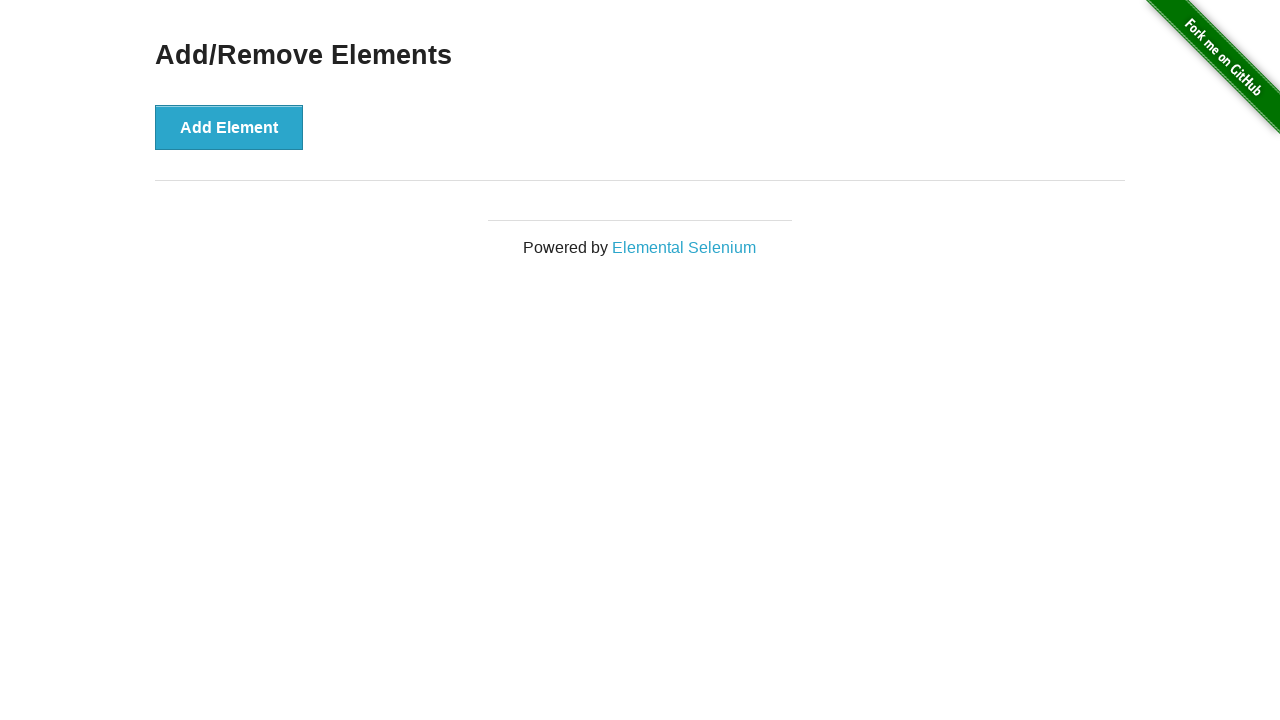

Verified that zero delete buttons are present (no elements were added with invalid input)
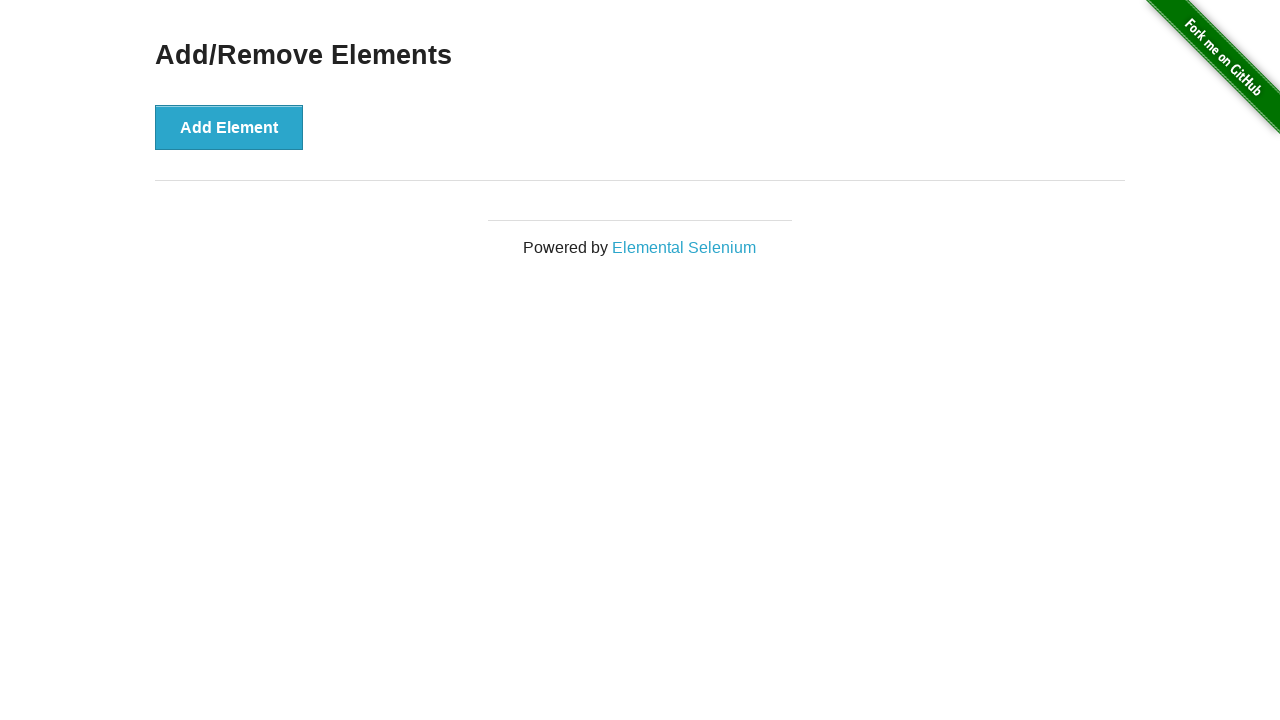

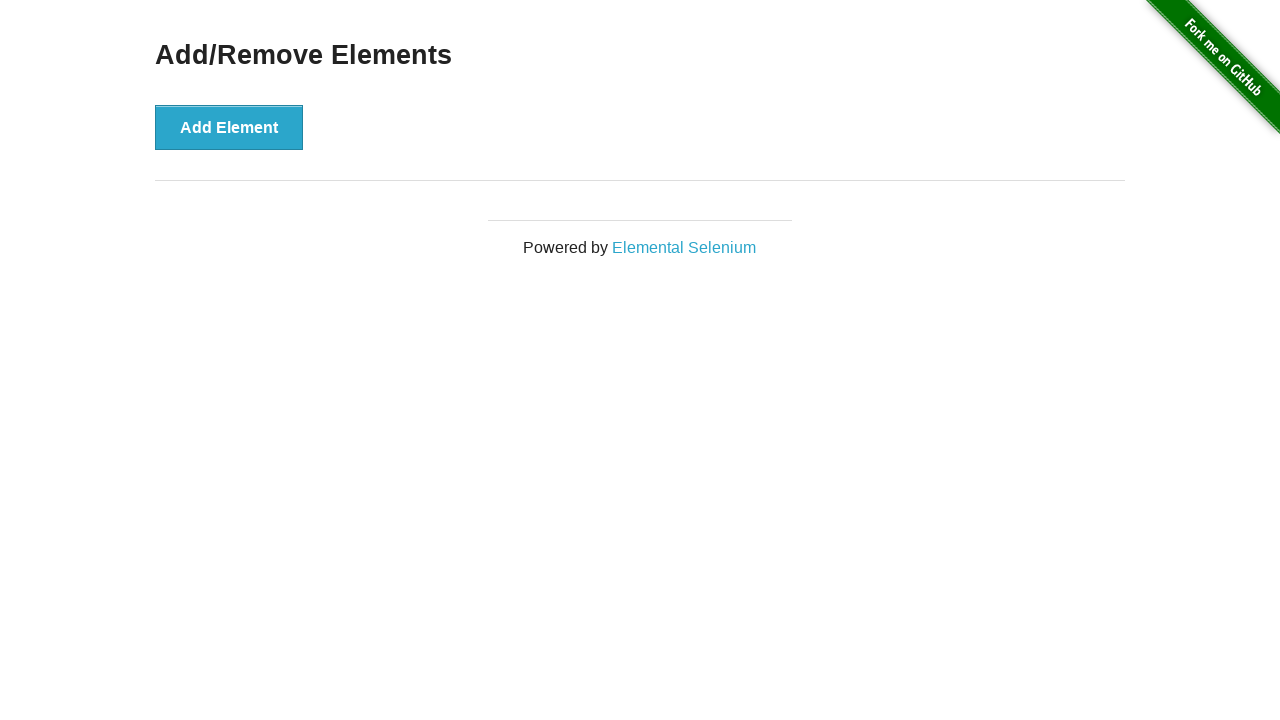